Clicks a button to open a new tab, switches to it, and verifies the text content in the new tab

Starting URL: https://demoqa.com/browser-windows

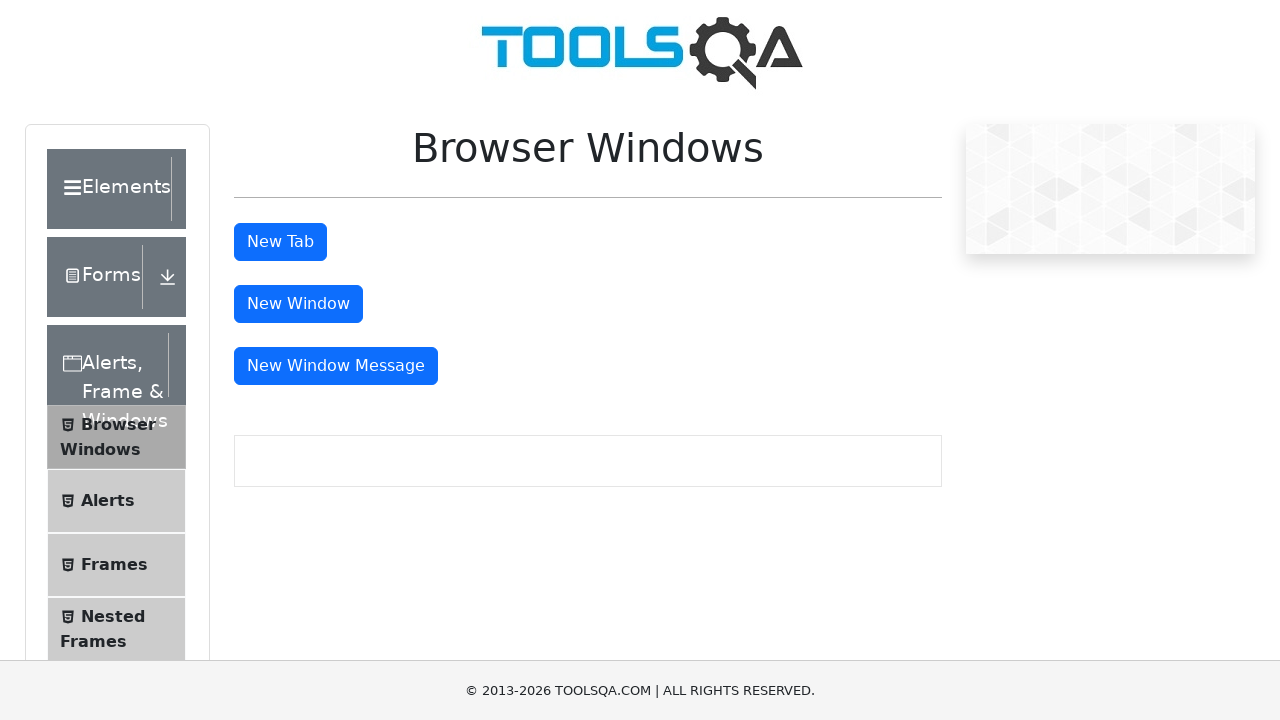

Clicked tab button to open new tab at (280, 242) on xpath=//button[@id='tabButton']
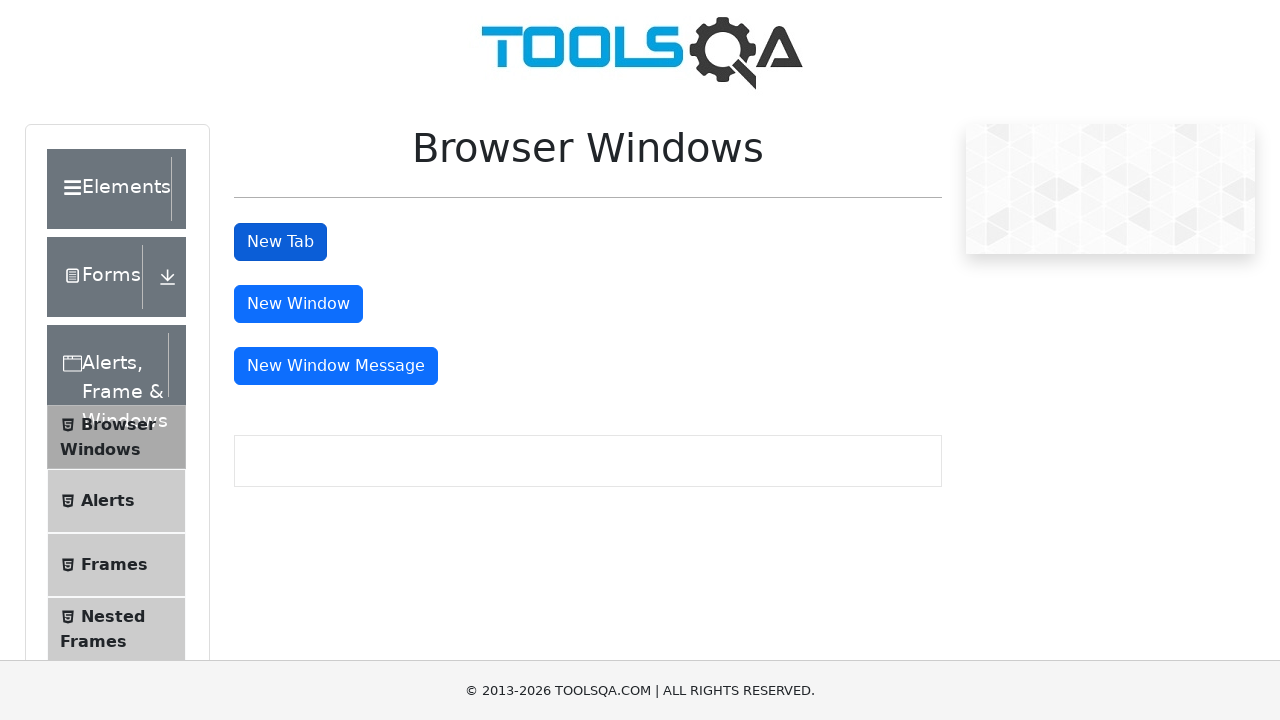

Retrieved heading text from new tab
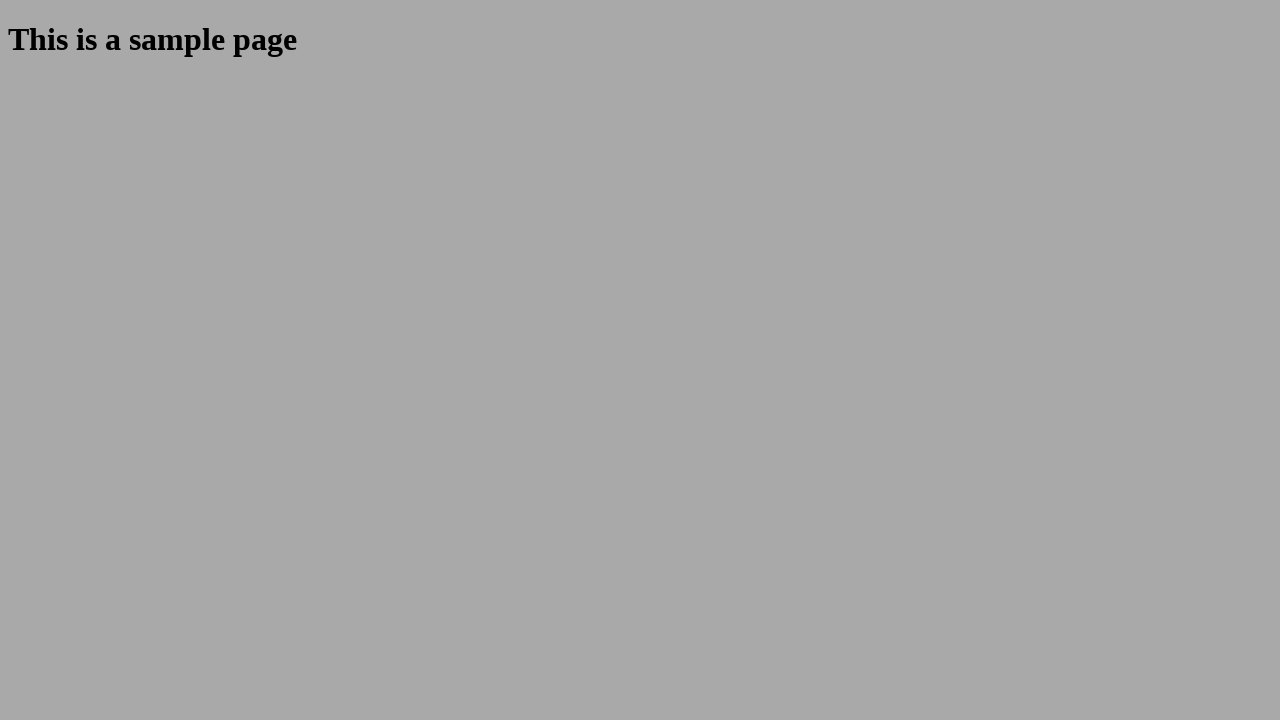

Verified heading text matches 'This is a sample page'
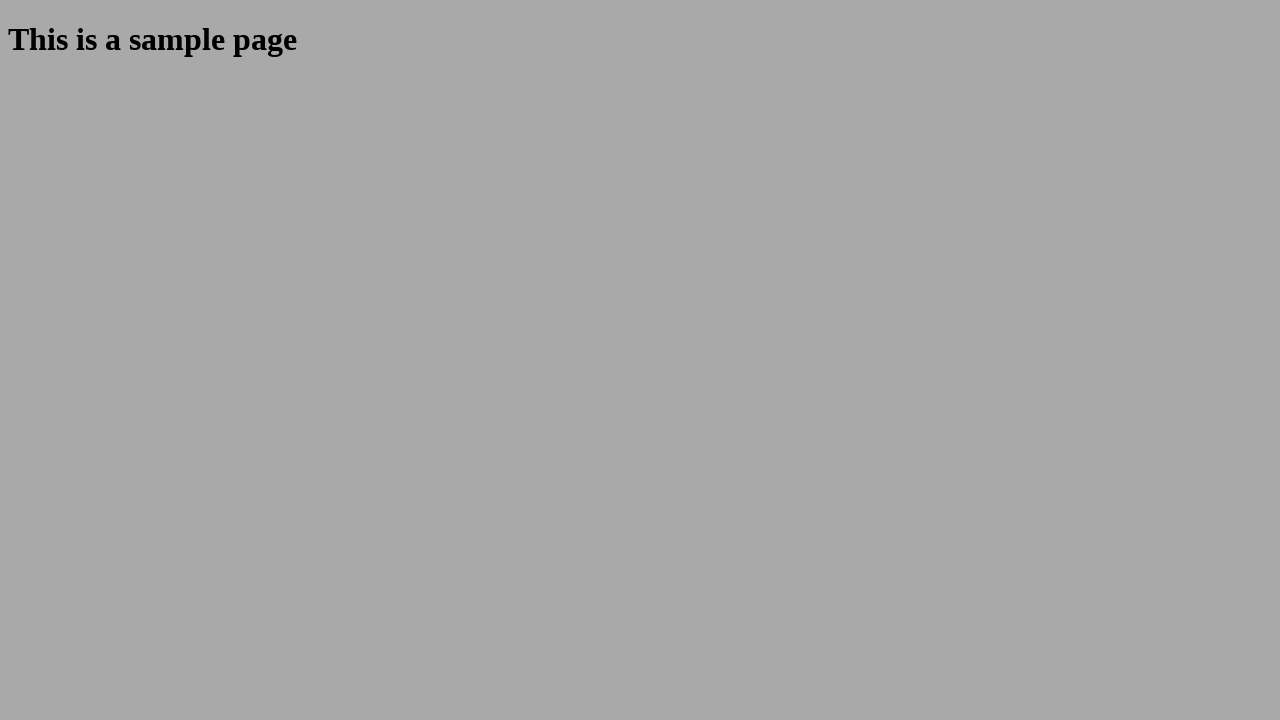

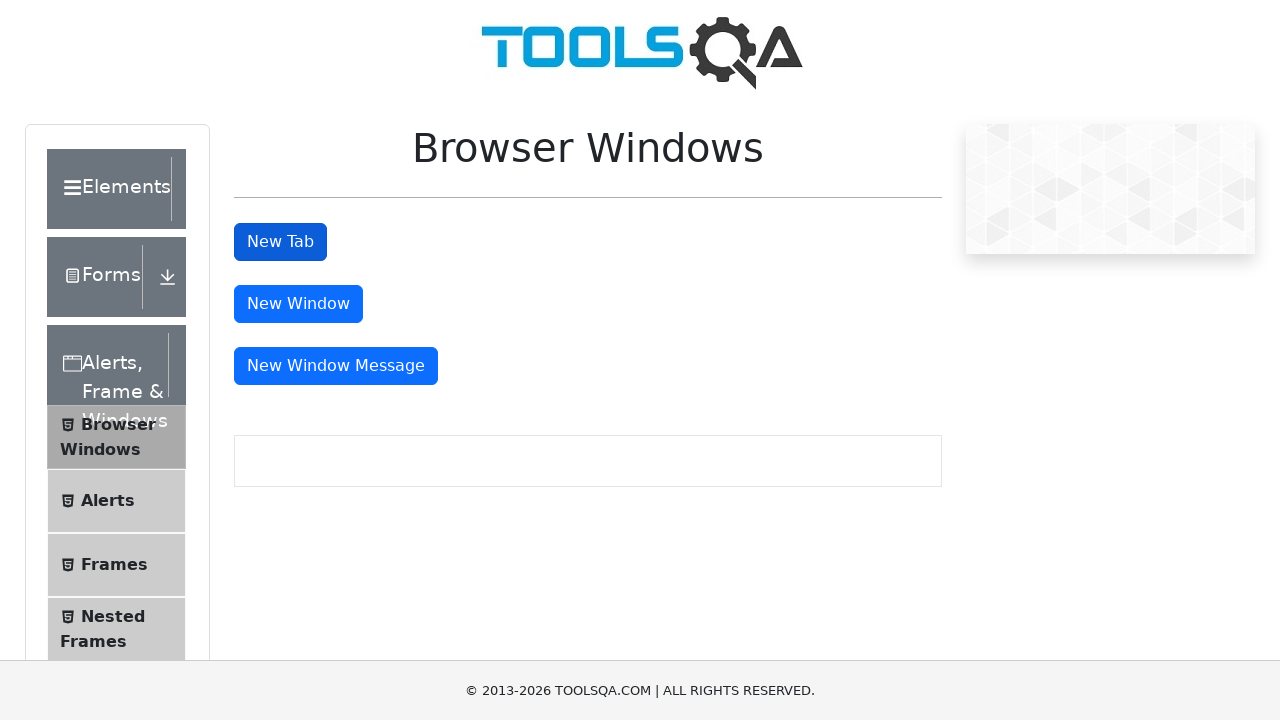